Tests the erail.in website by unchecking the date-only filter and extracting train information from the table to find the train with the highest number

Starting URL: https://erail.in/trains-between-stations/mgr-chennai-ctr-MAS/ksr-bengaluru-SBC

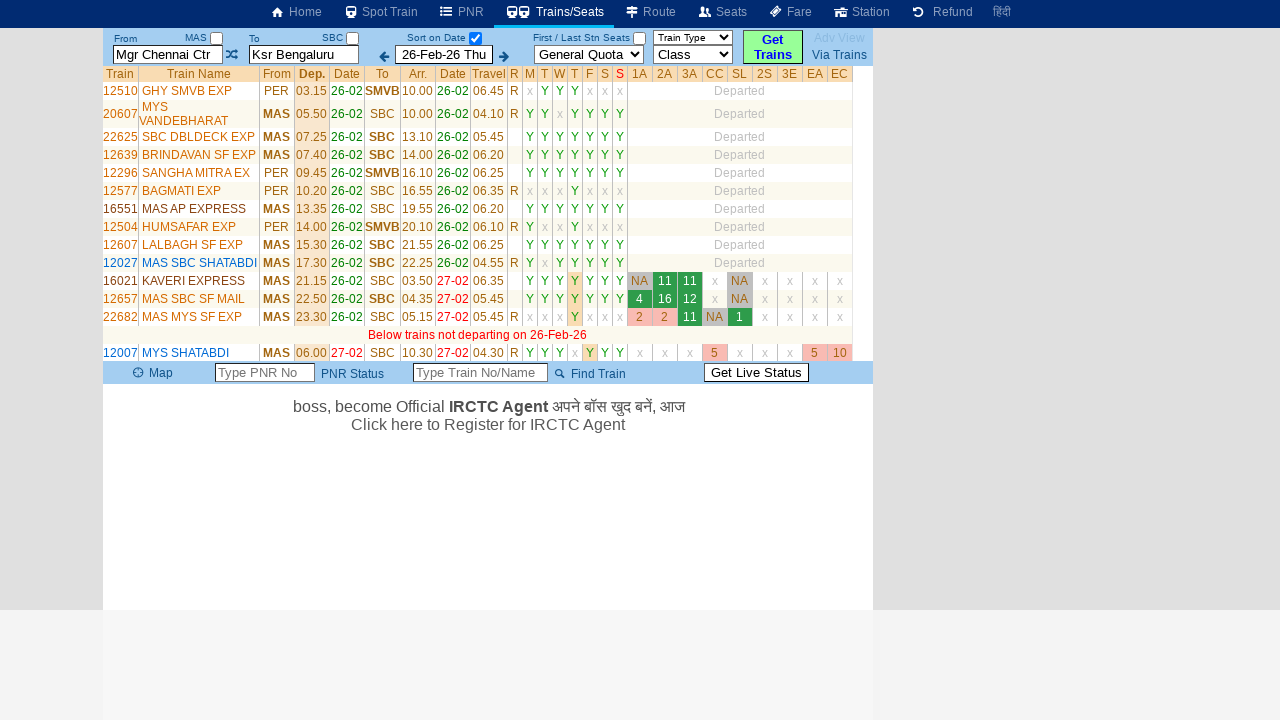

Unchecked the date-only filter checkbox at (475, 38) on #chkSelectDateOnly
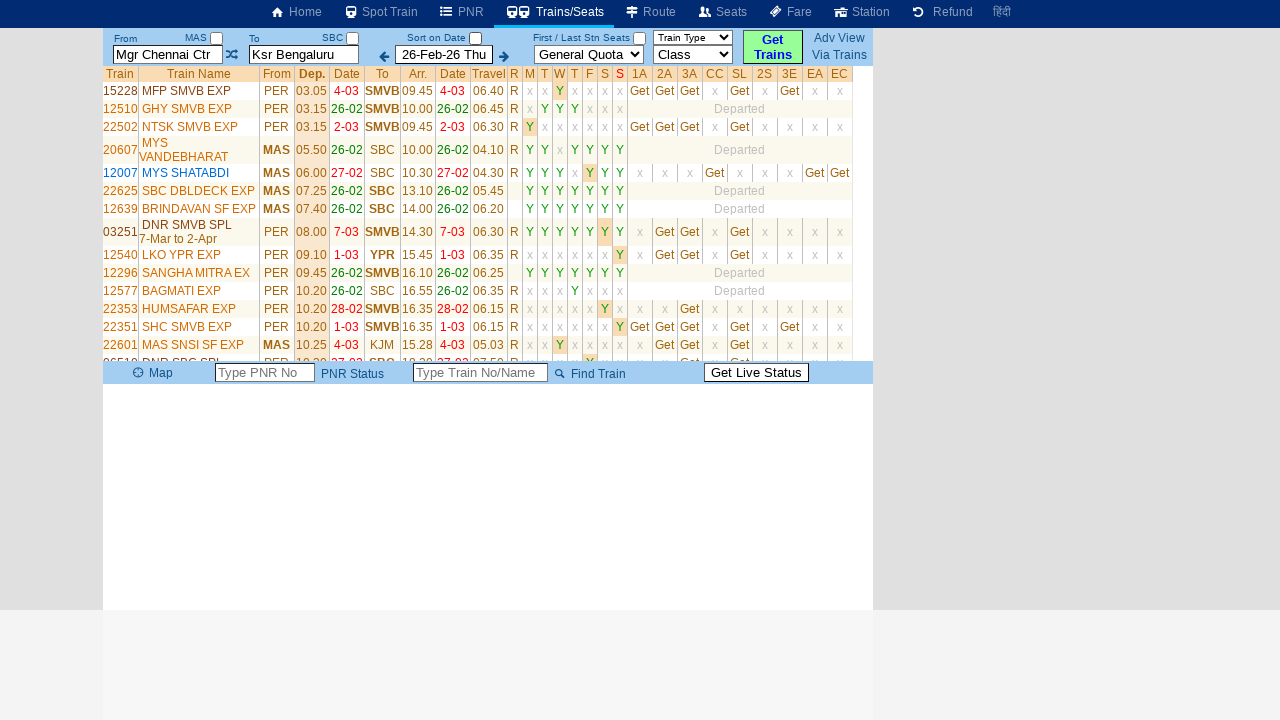

Waited 2 seconds for train list to update
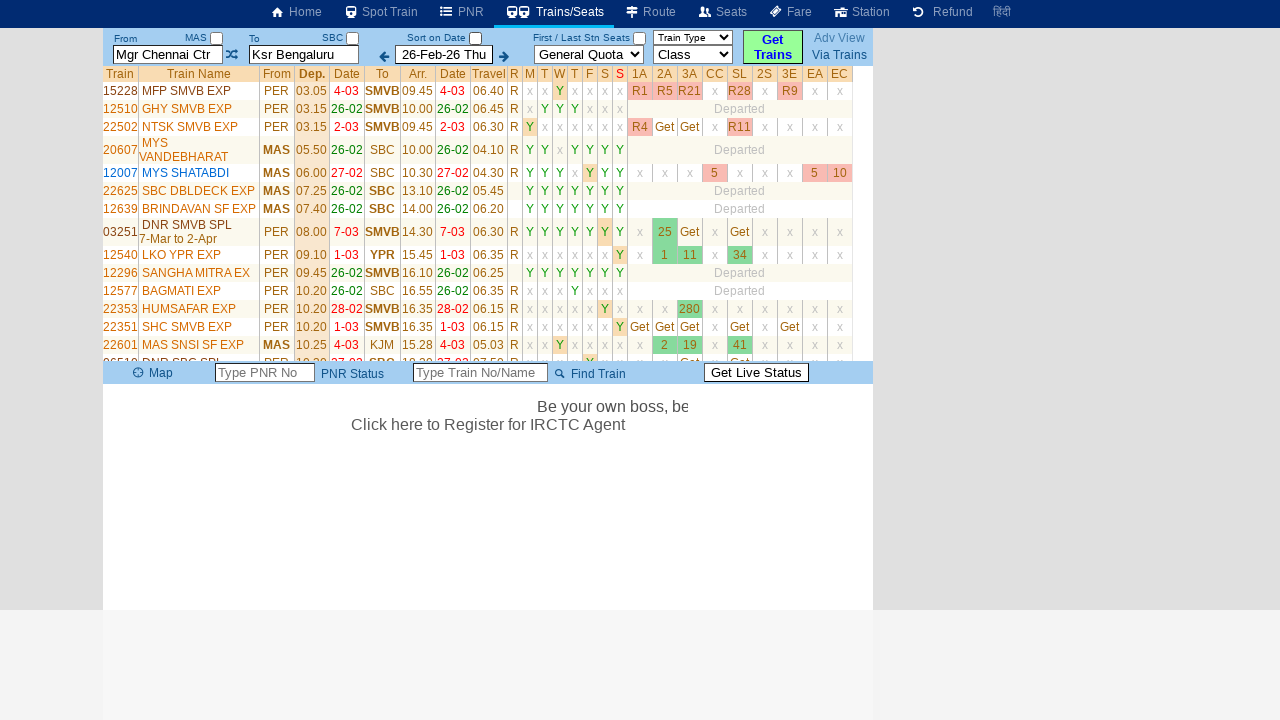

Train table loaded and visible
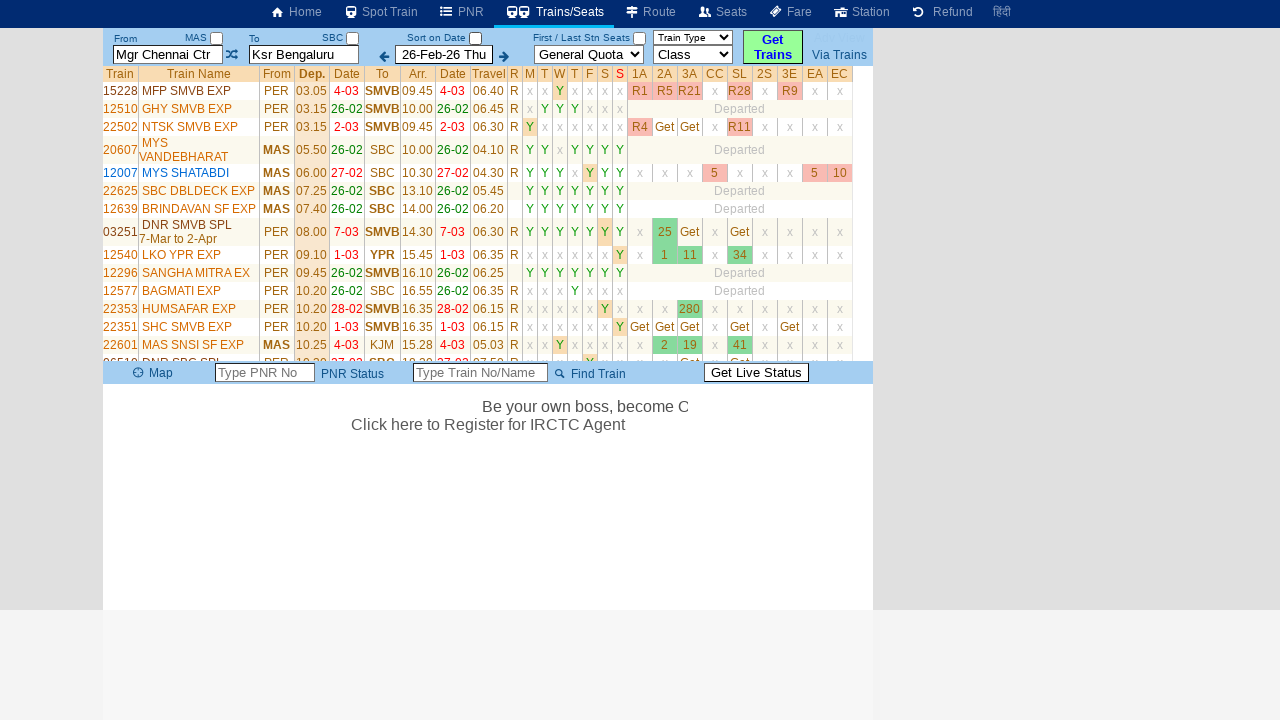

Extracted all train numbers from the table
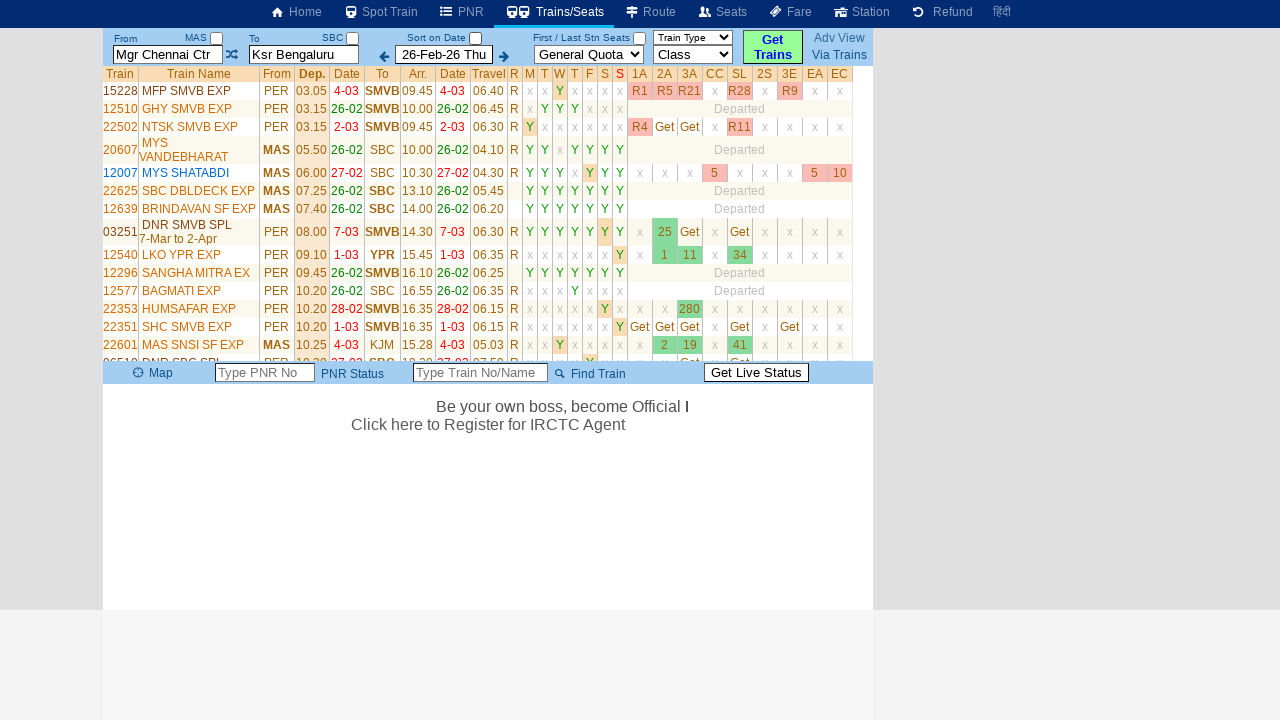

Extracted all train names from the table
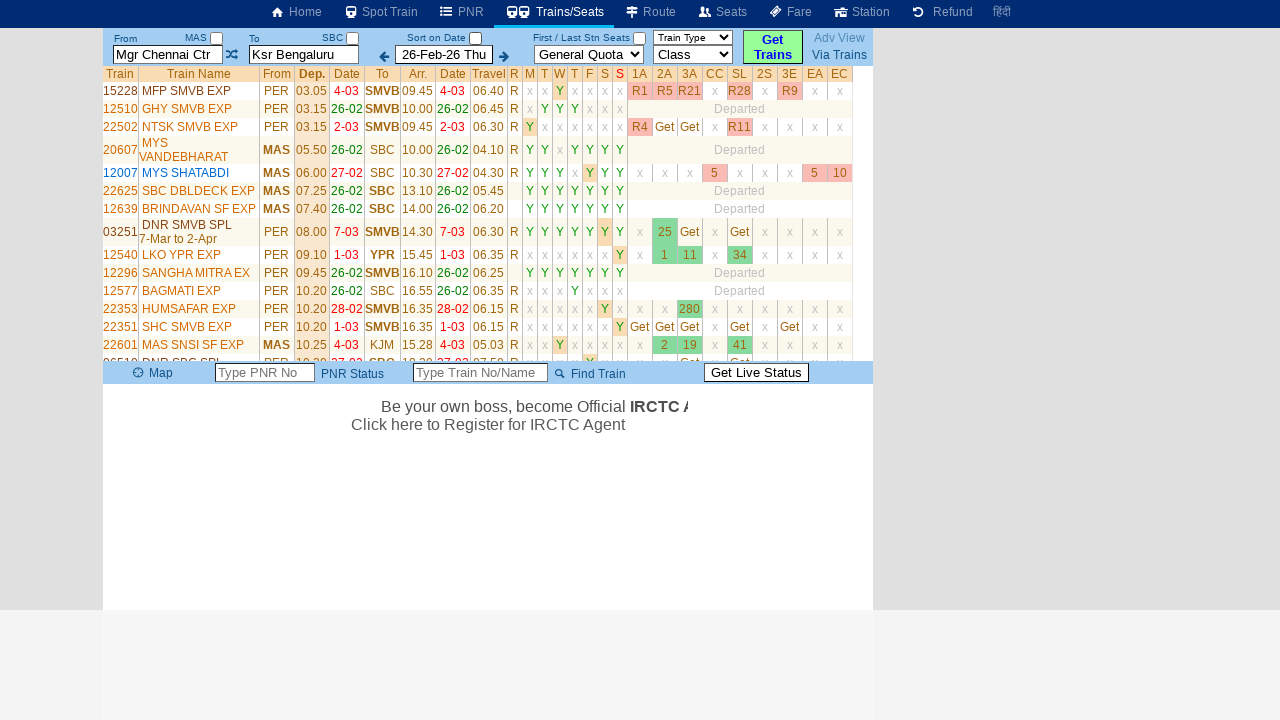

Identified train with highest number: -1 - 
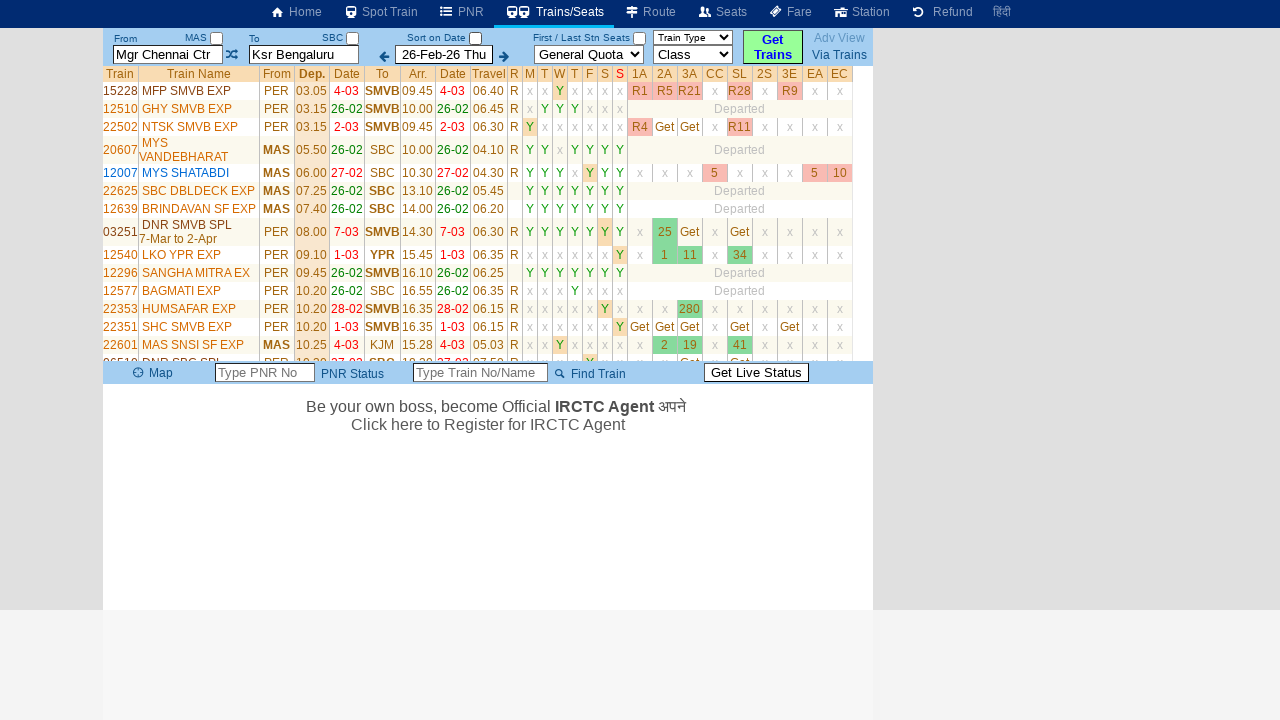

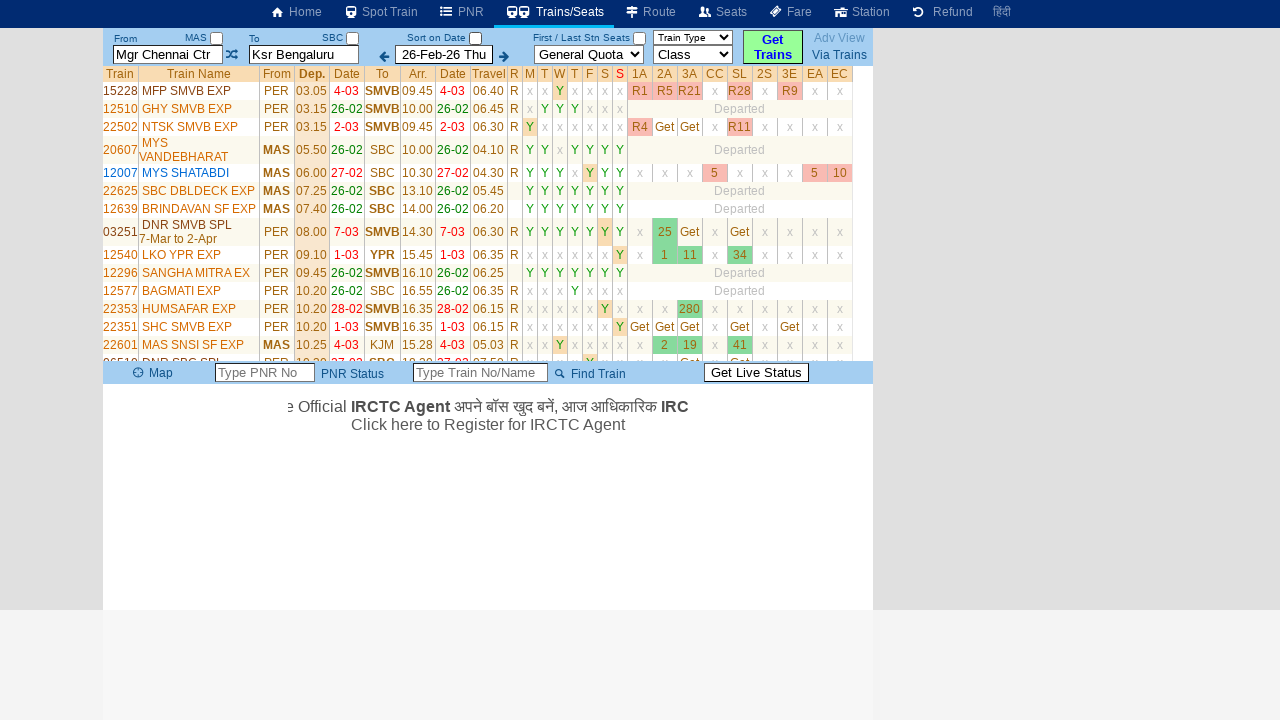